Tests a web form by entering text into a text field and clicking the submit button on Selenium's demo web form page.

Starting URL: https://www.selenium.dev/selenium/web/web-form.html

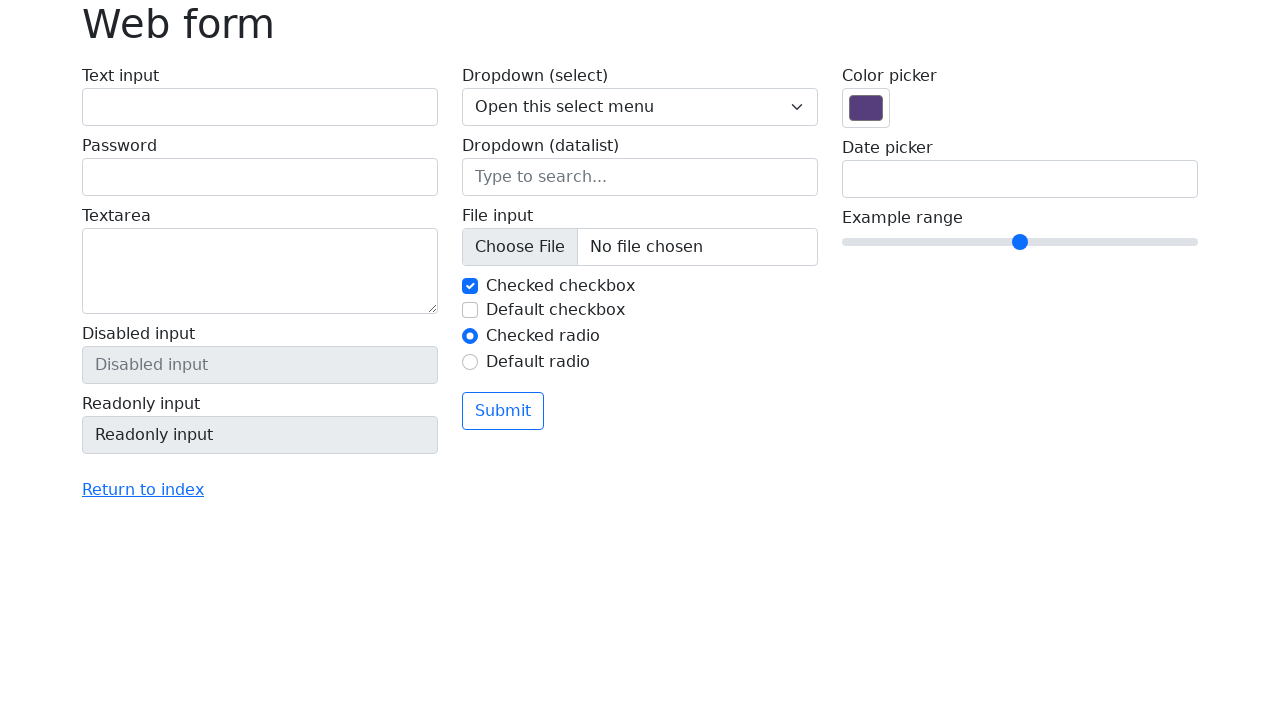

Filled text field with 'Selenium' on input[name='my-text']
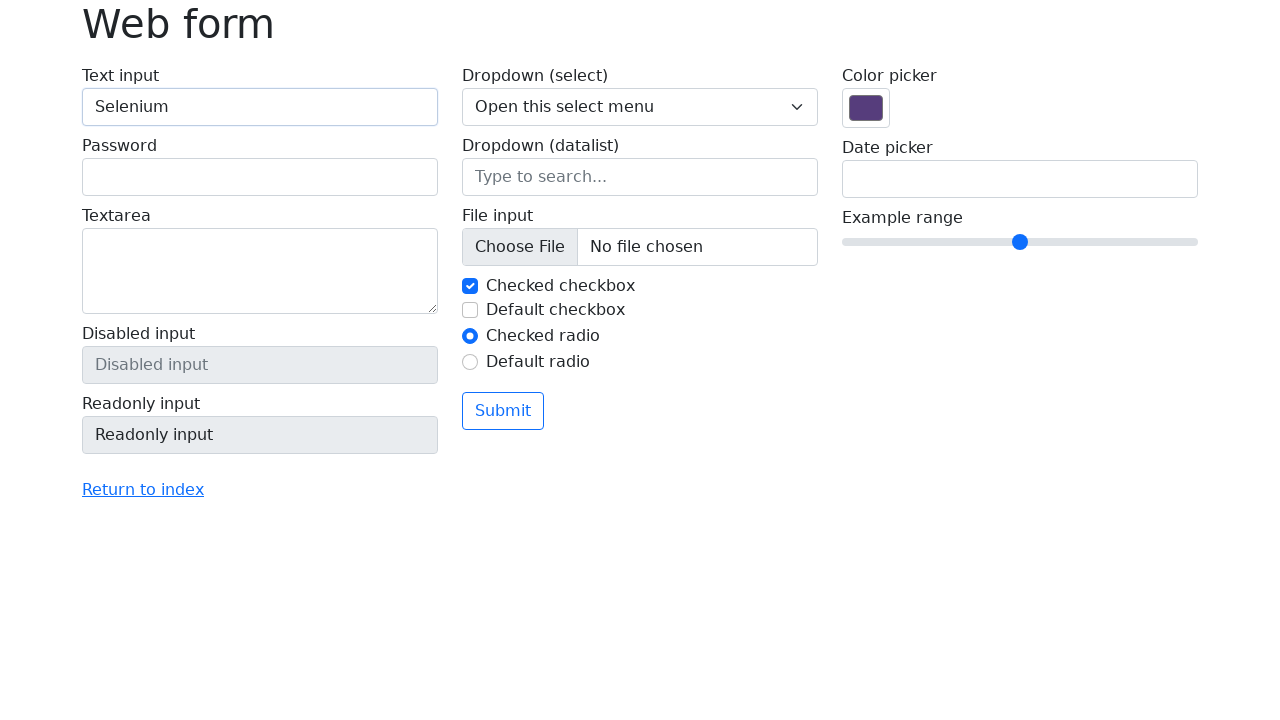

Clicked the submit button at (503, 411) on button
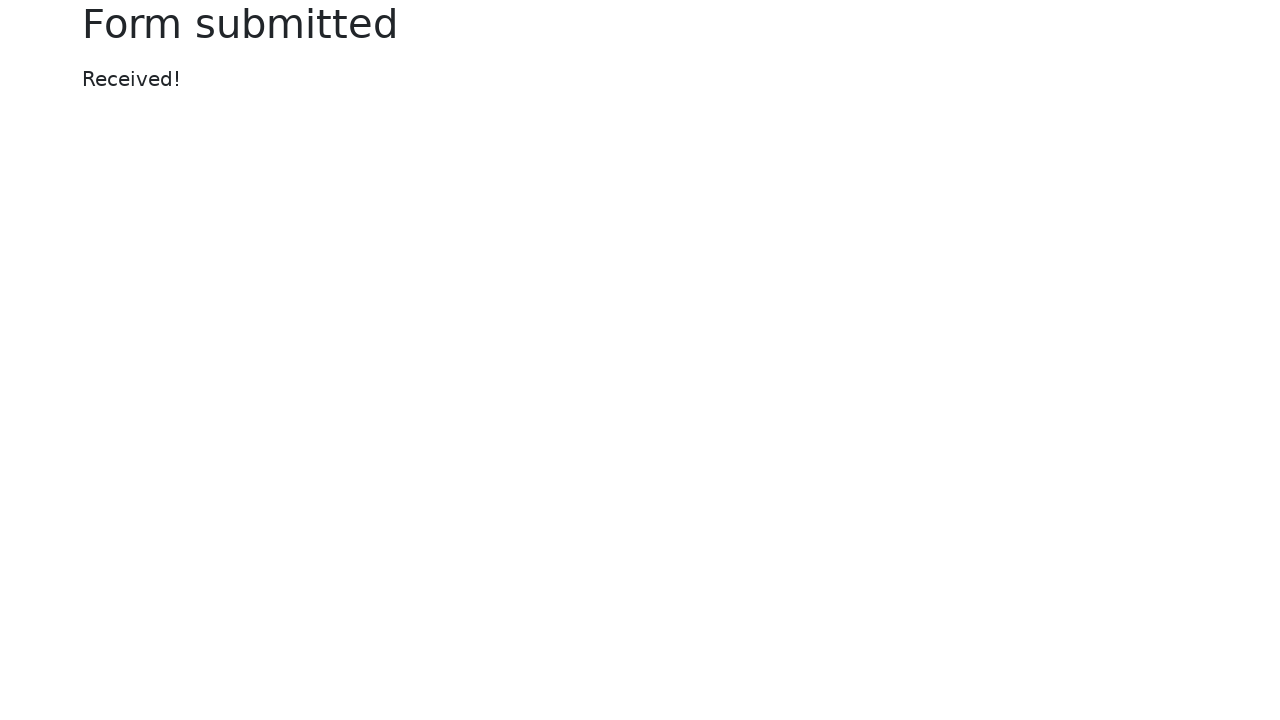

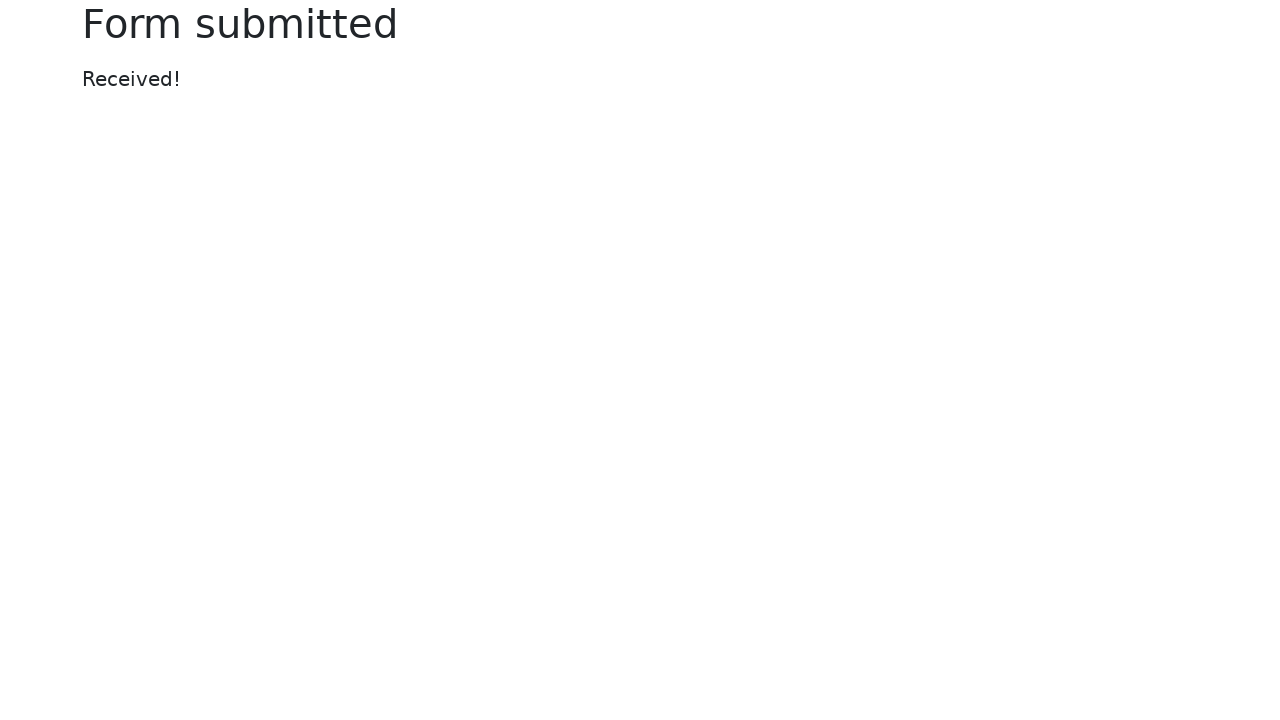